Tests action chain with pauses, moving to element, clicking and holding, then typing text.

Starting URL: https://www.selenium.dev/selenium/web/mouse_interaction.html

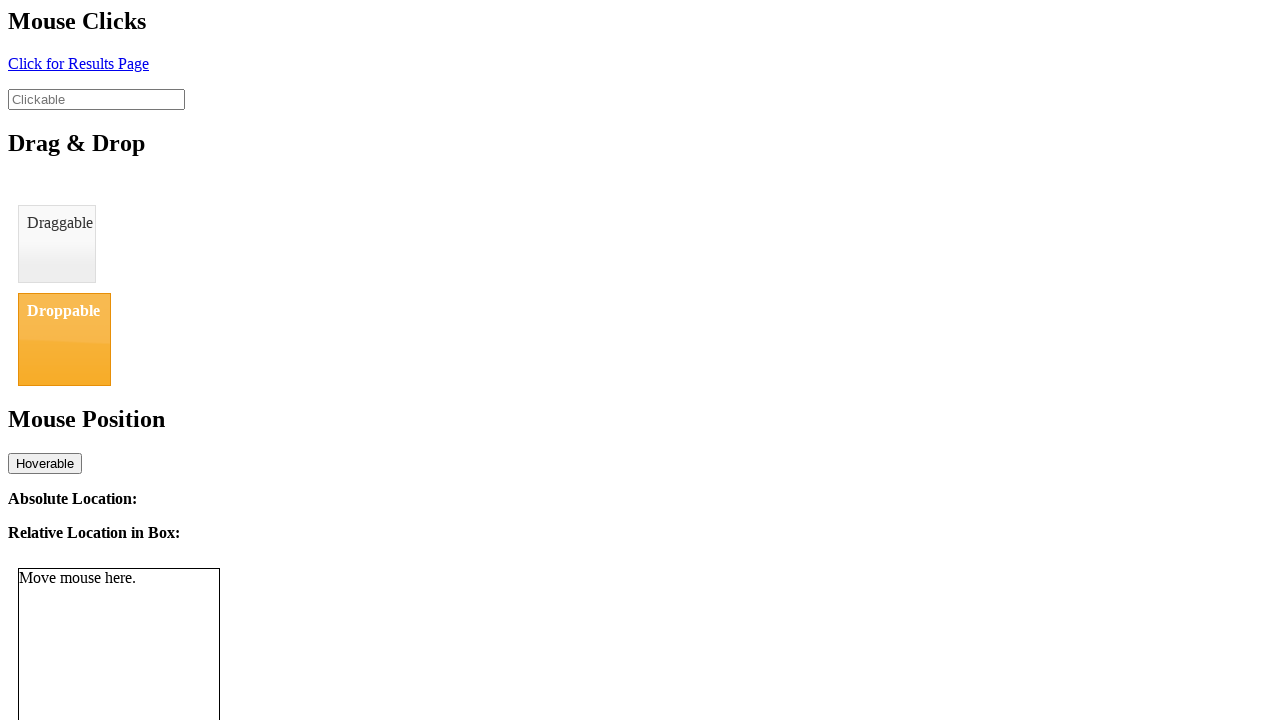

Navigated to mouse interaction test page
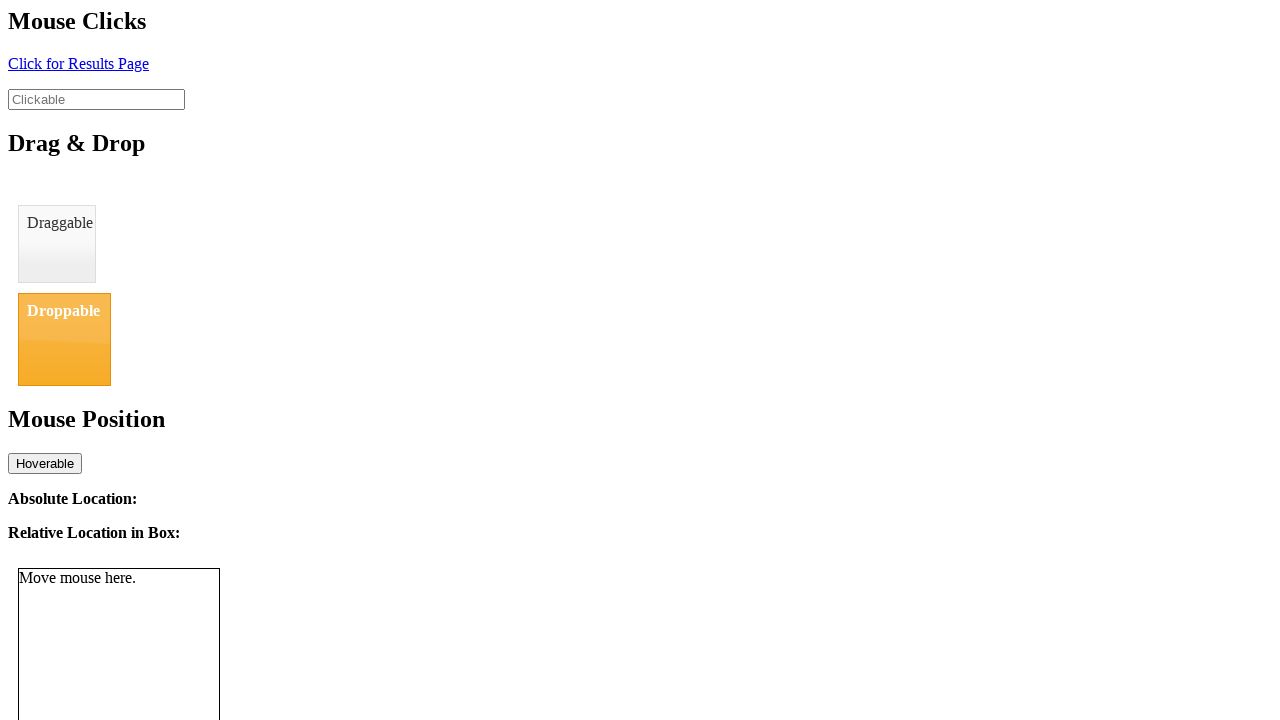

Hovered over clickable element at (96, 99) on #clickable
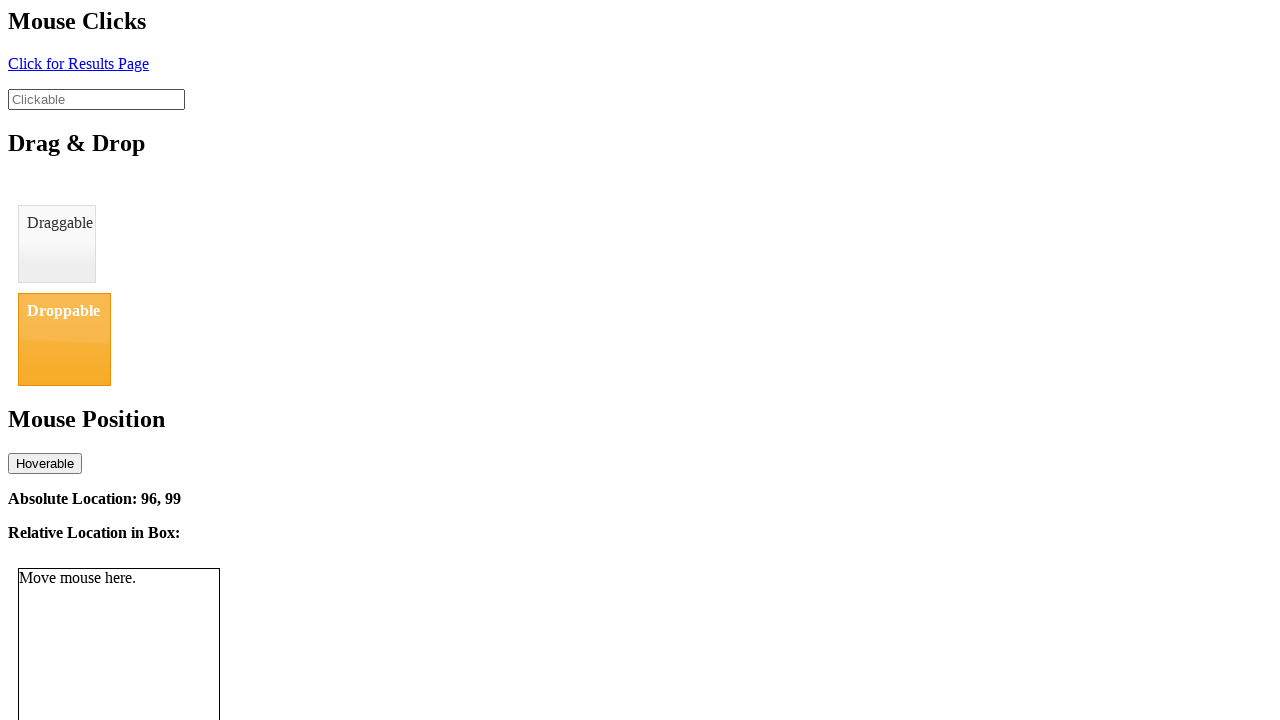

Clicked on clickable element at (96, 99) on #clickable
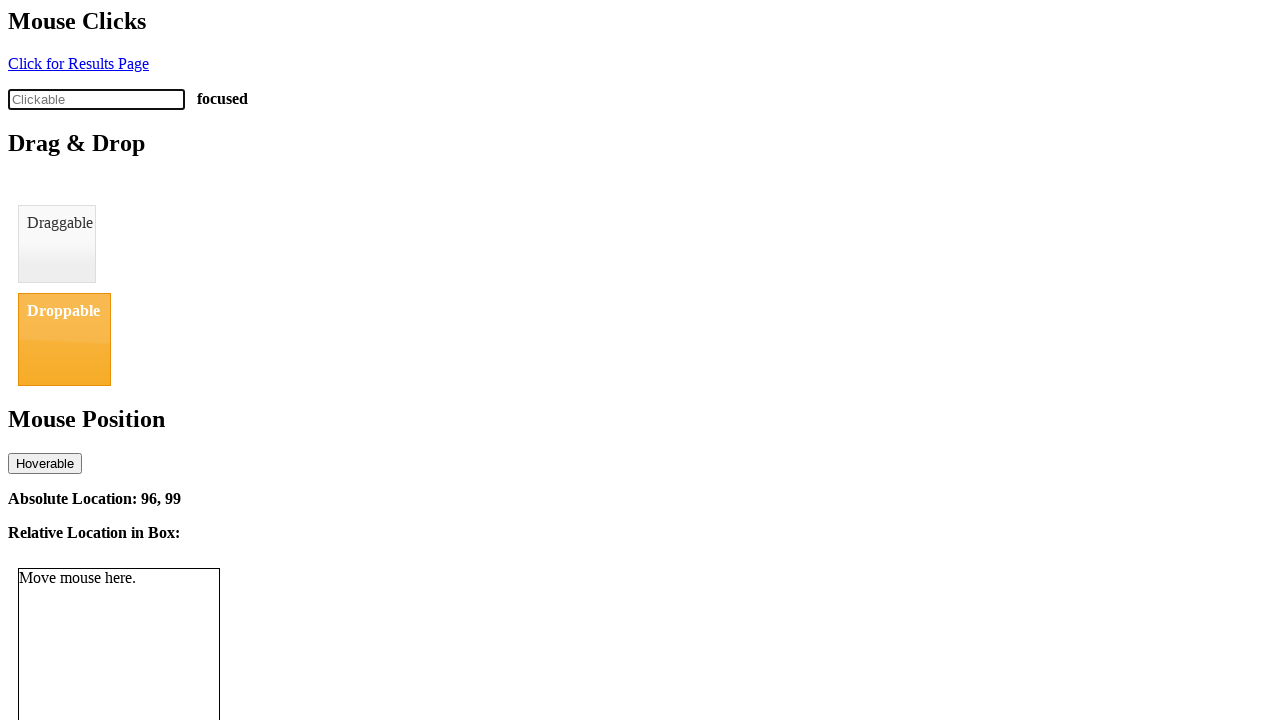

Filled clickable element with 'action pause' text on #clickable
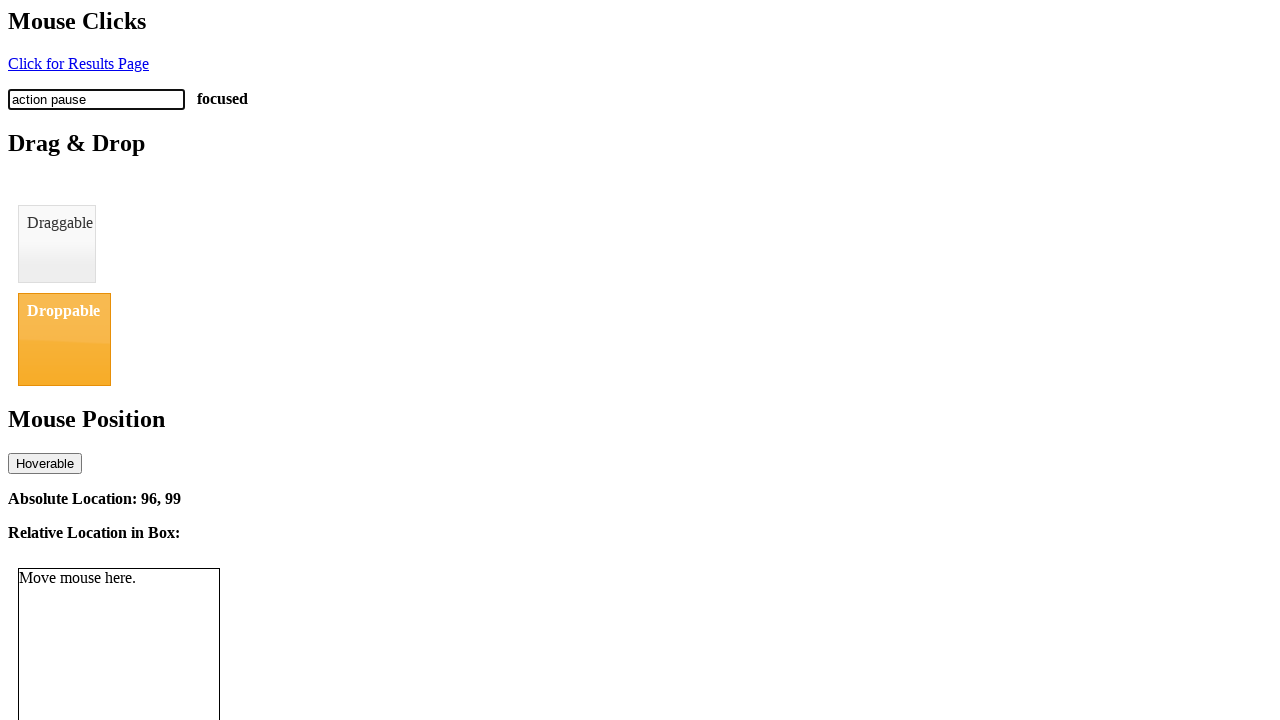

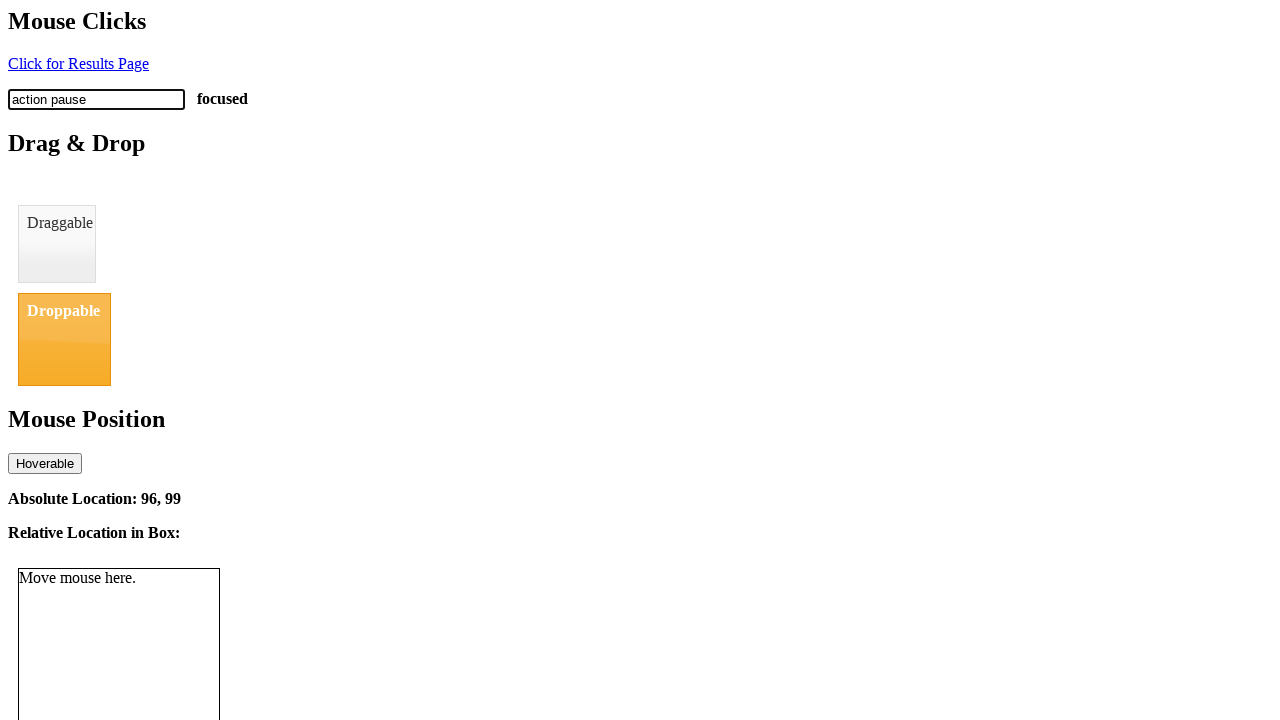